Tests horizontal slider by attempting to drag it to the left from its initial position

Starting URL: https://the-internet.herokuapp.com/horizontal_slider

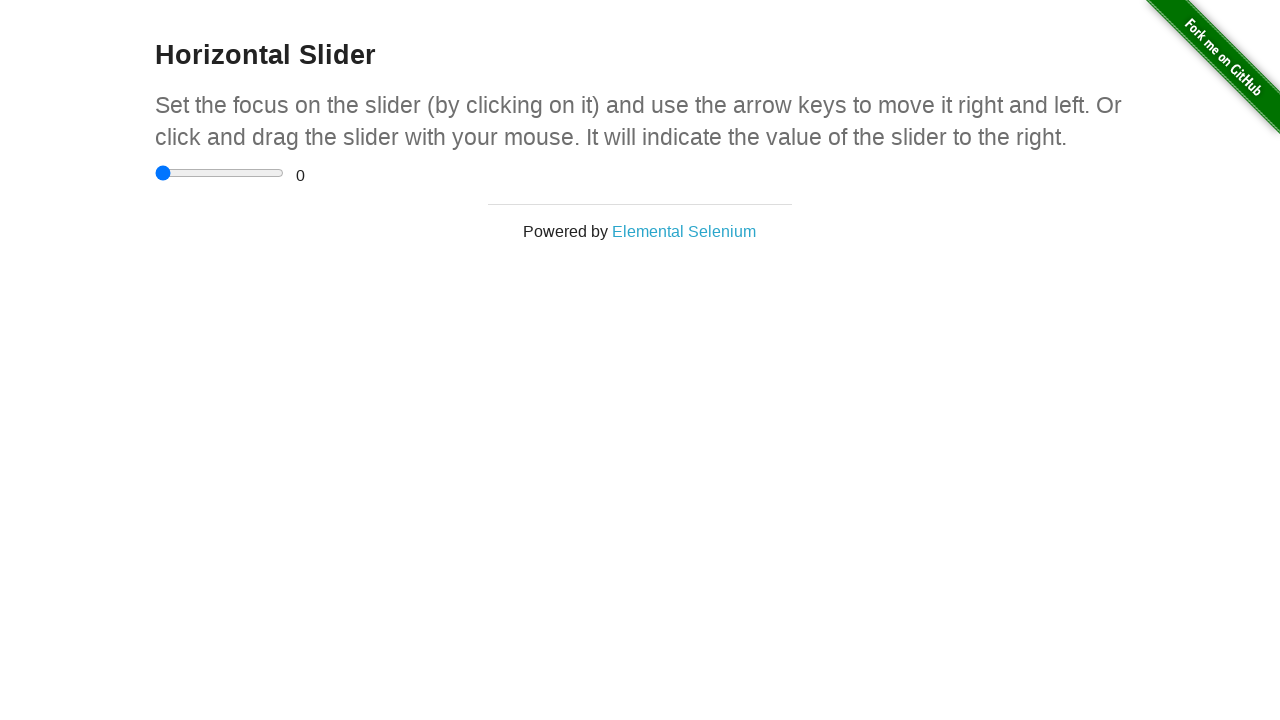

Located horizontal slider element
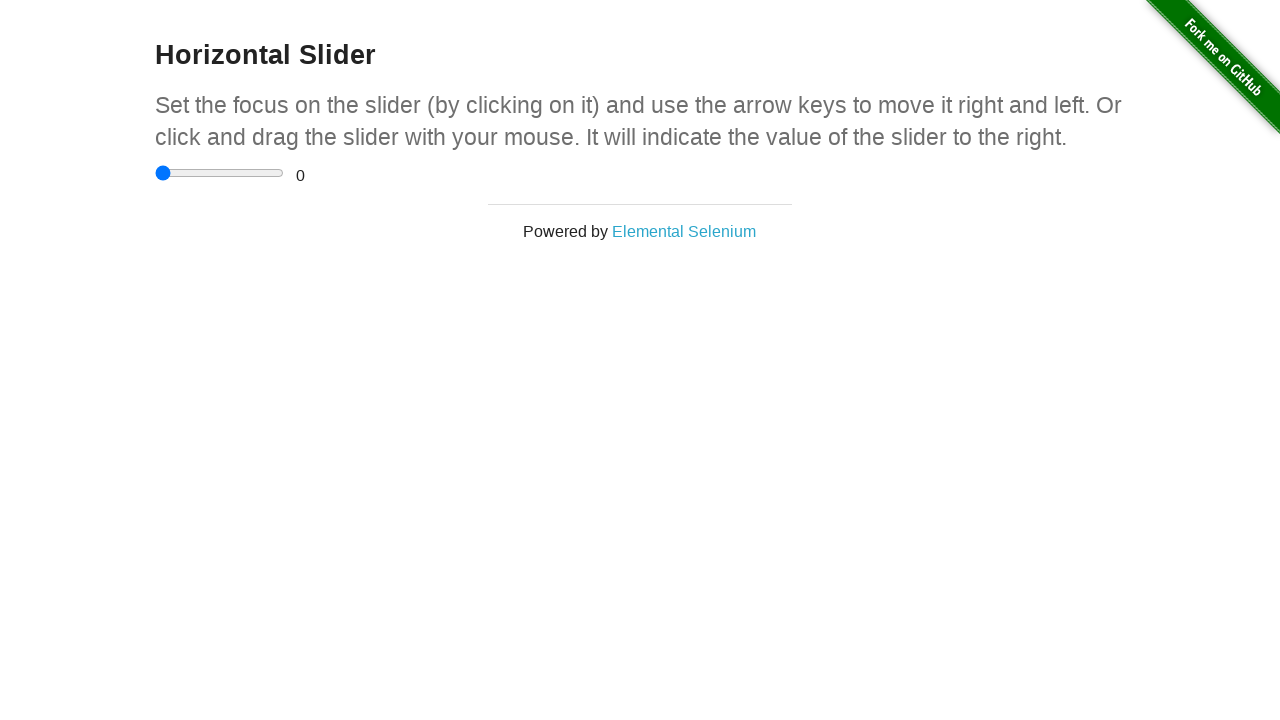

Located range display element
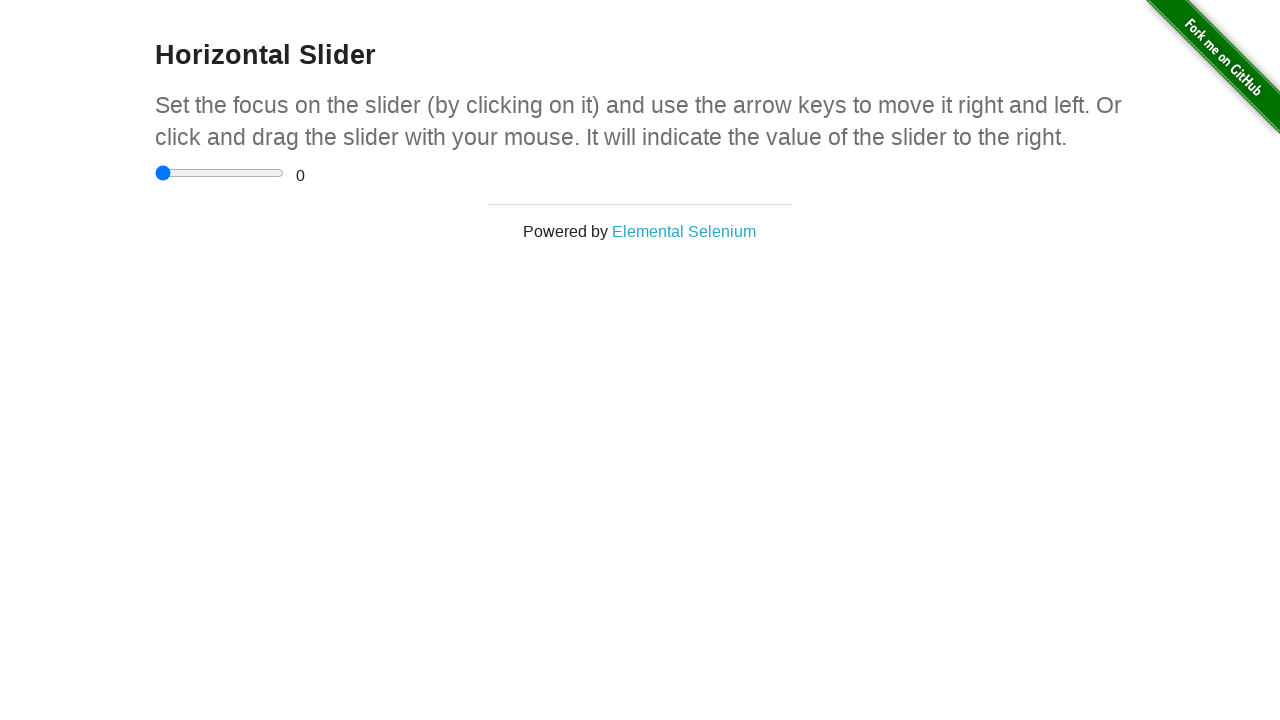

Verified initial slider value is 0
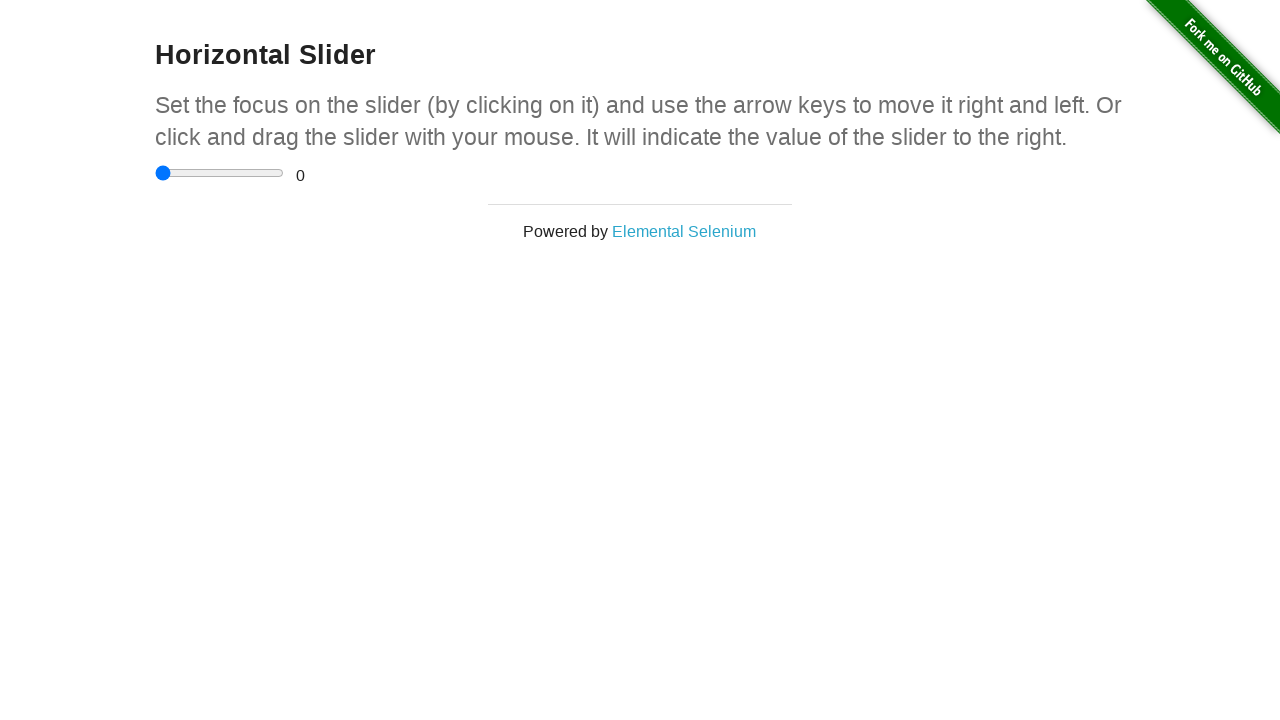

Clicked on the slider at (220, 173) on input[type='range']
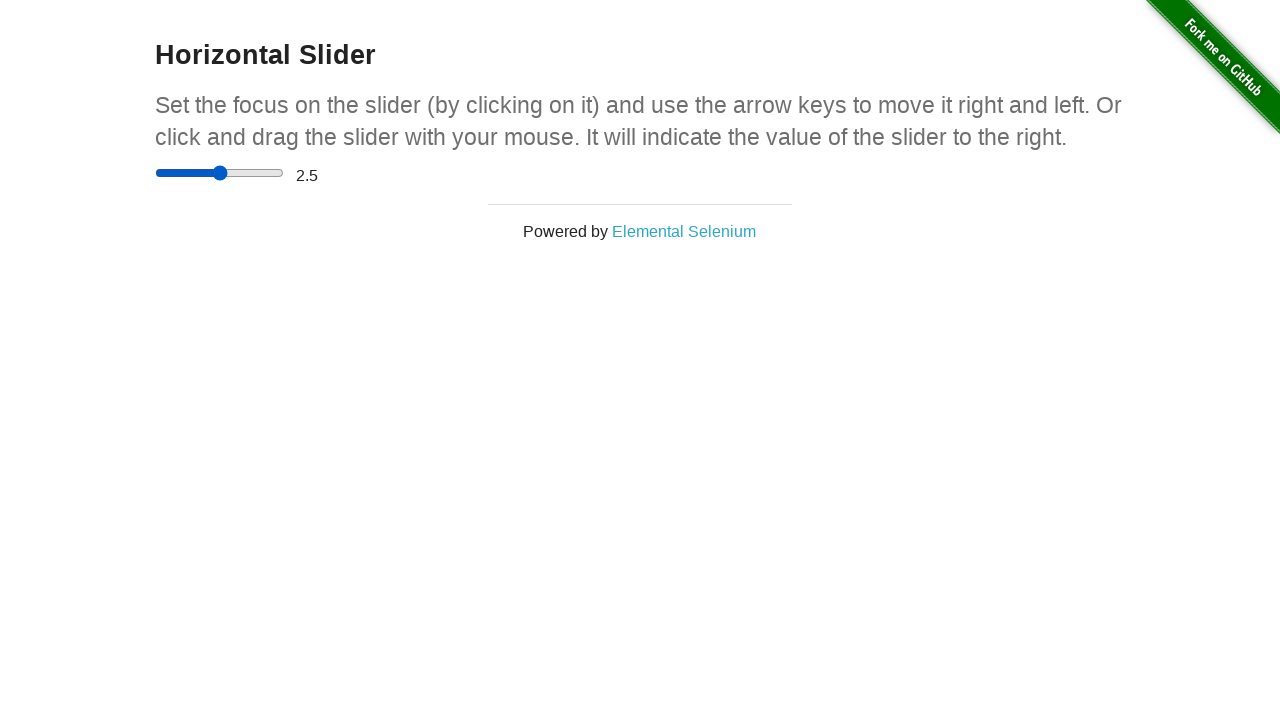

Pressed ArrowLeft key to attempt dragging slider to the left on input[type='range']
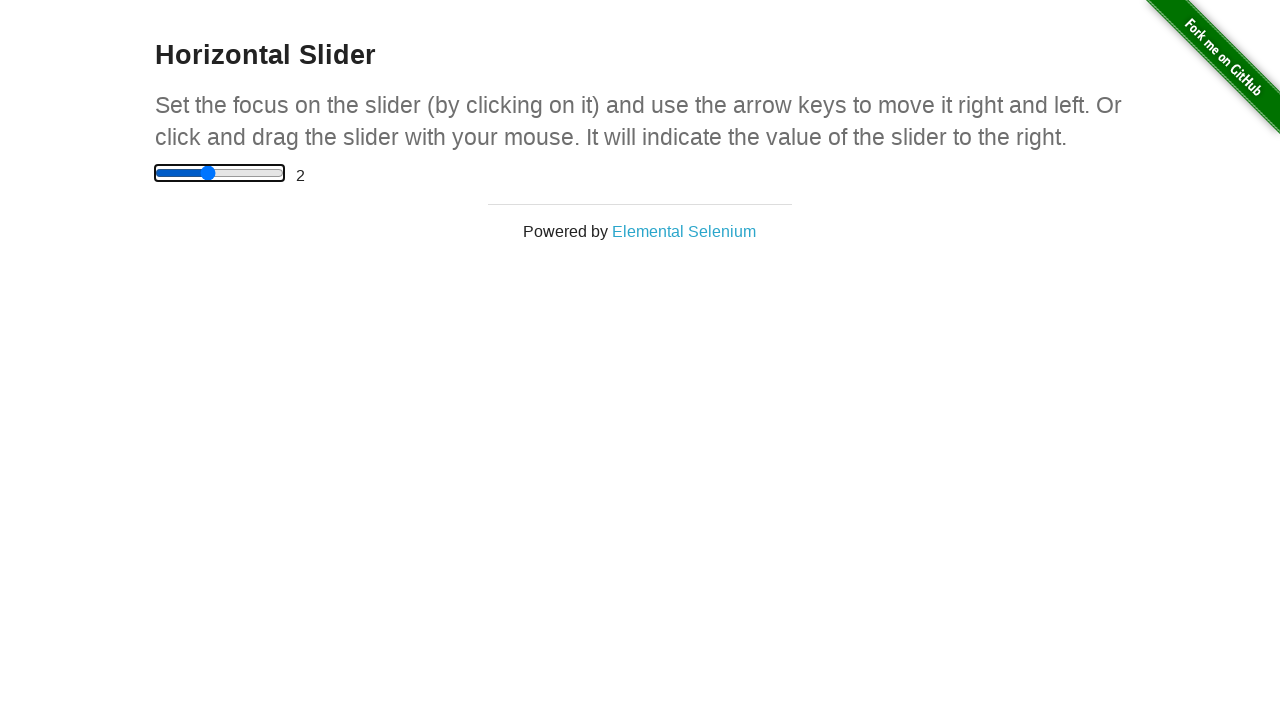

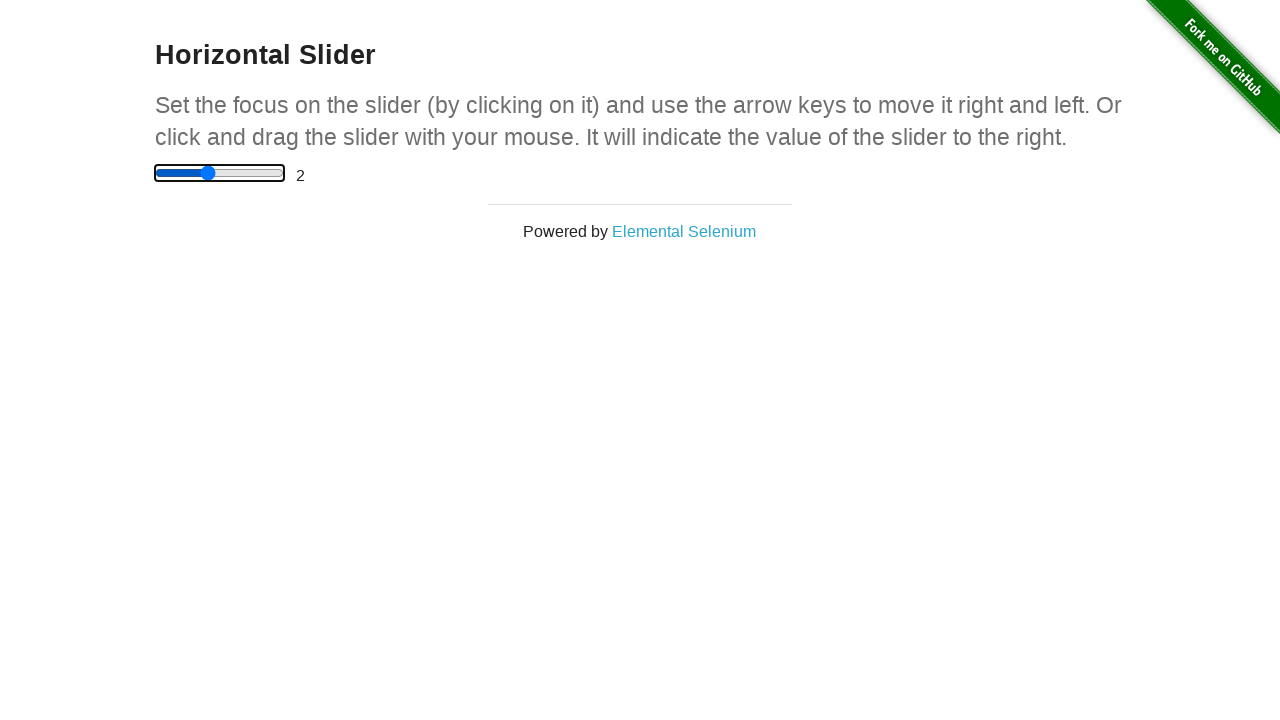